Navigates to the Calley auto-dialer app page and resizes the browser window to 1920x1080 resolution

Starting URL: https://www.getcalley.com/best-auto-dialer-app/

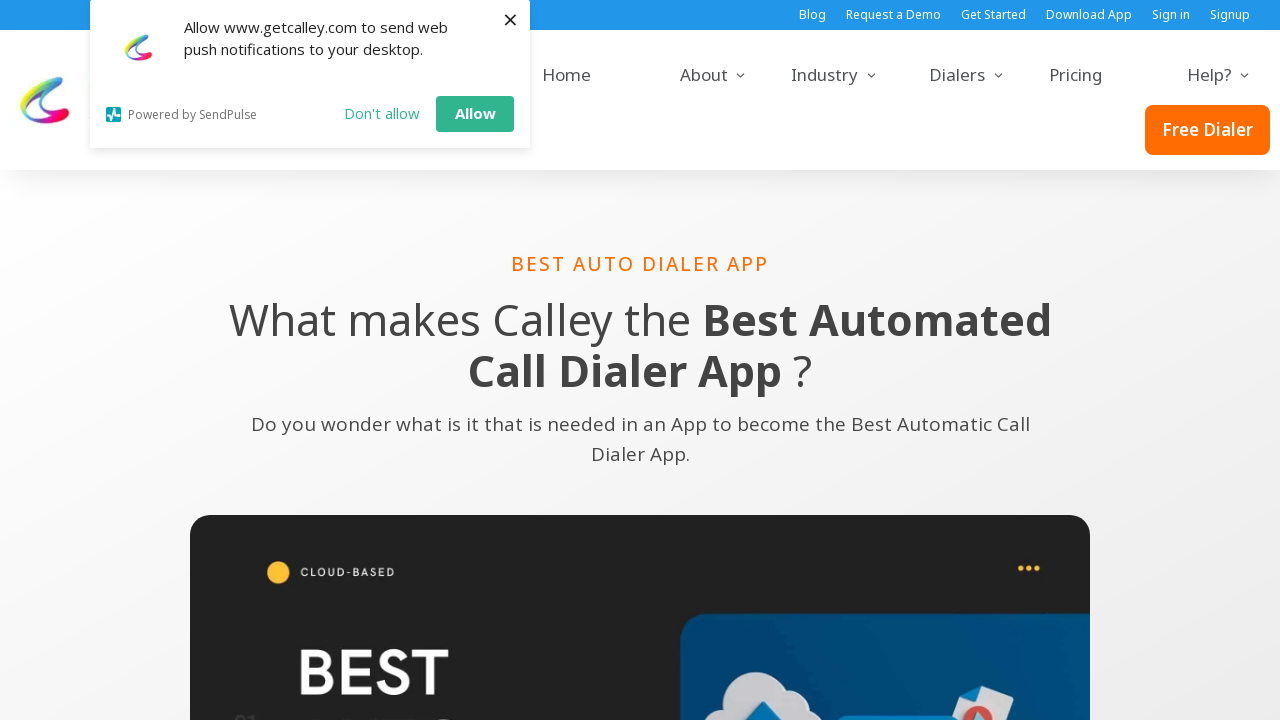

Navigated to Calley auto-dialer app page
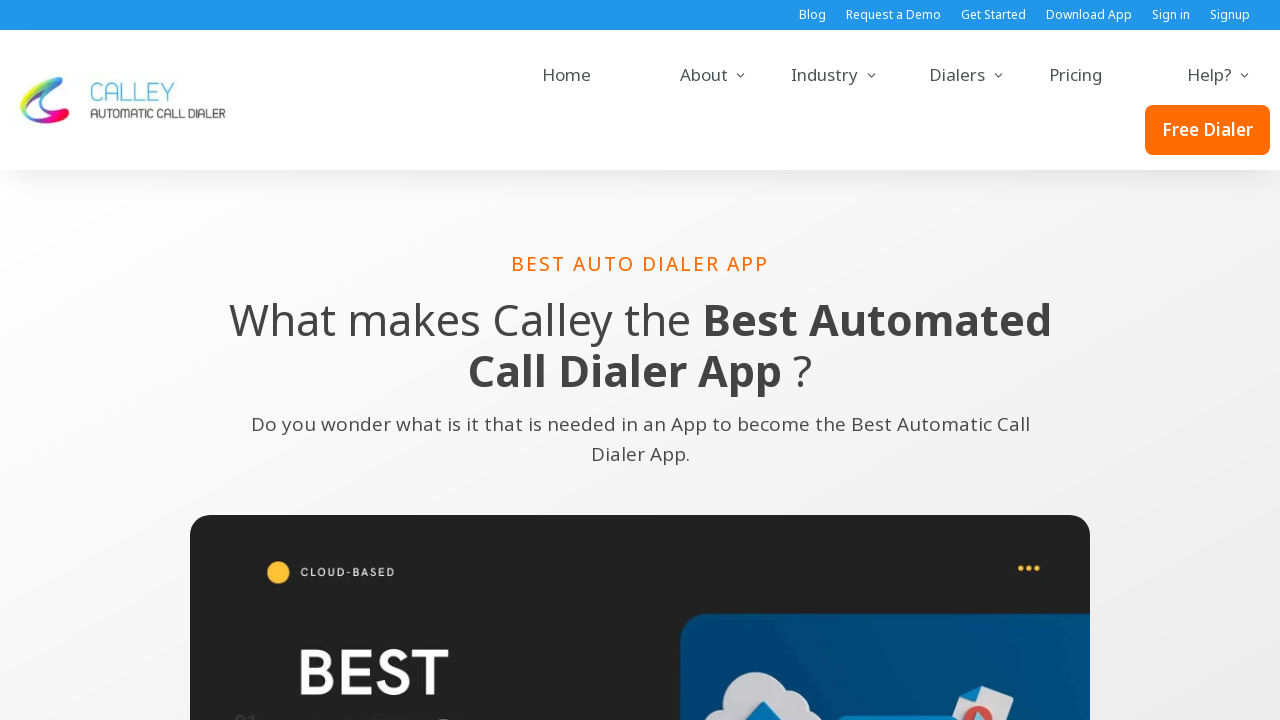

Resized browser window to 1920x1080 resolution
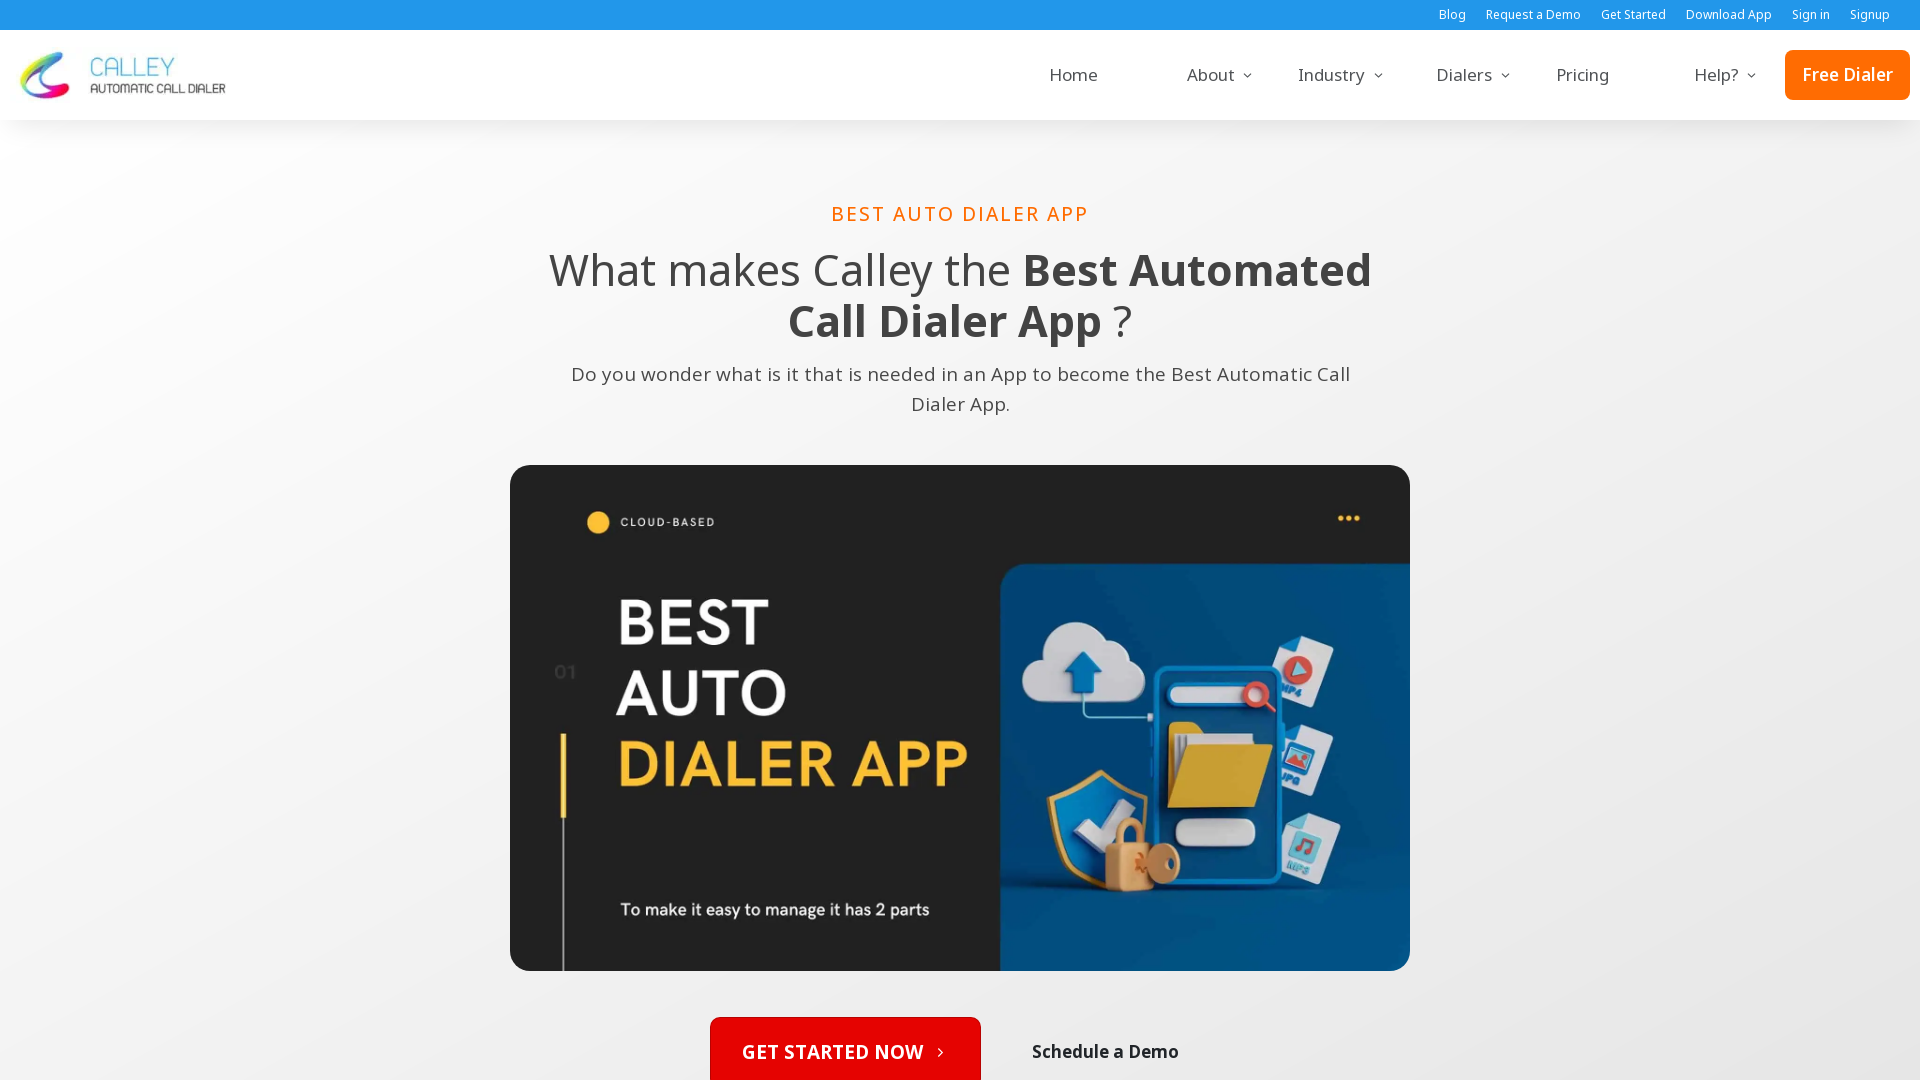

Waited for page to adjust to new viewport size
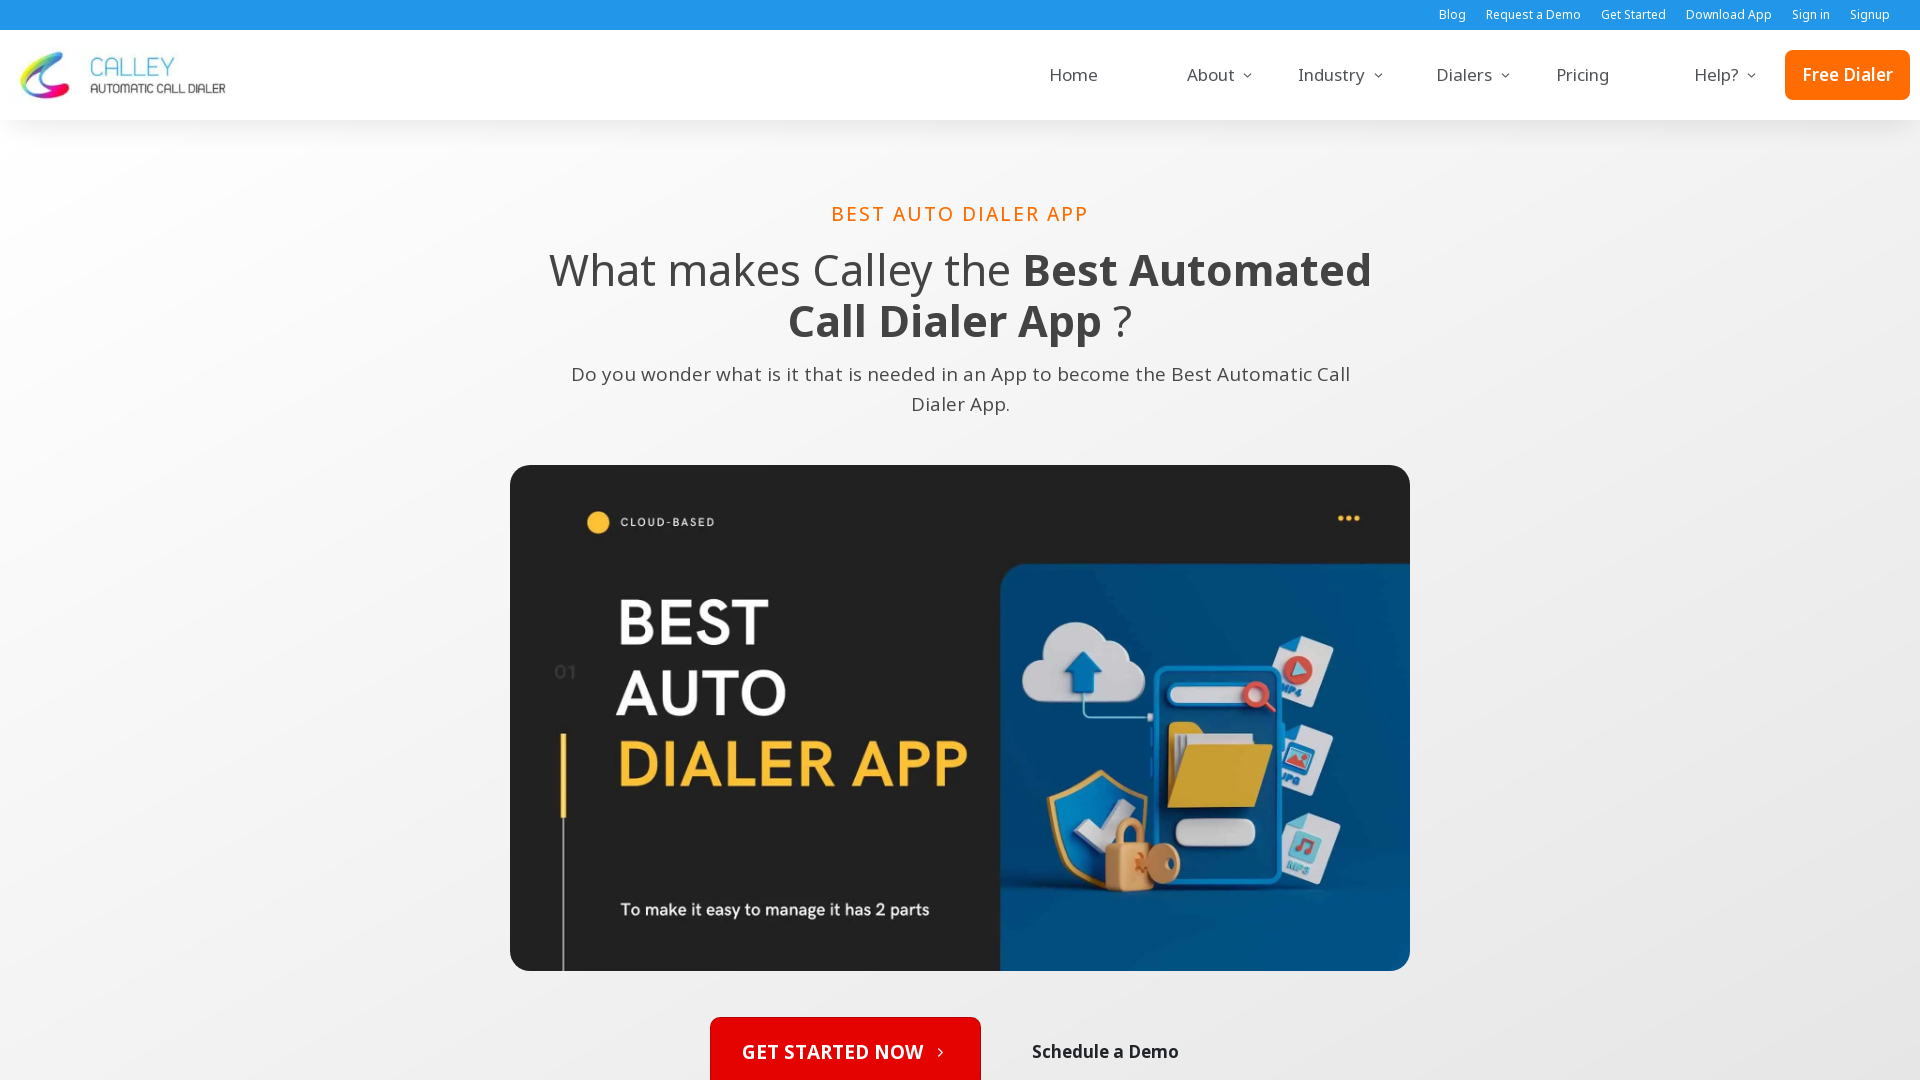

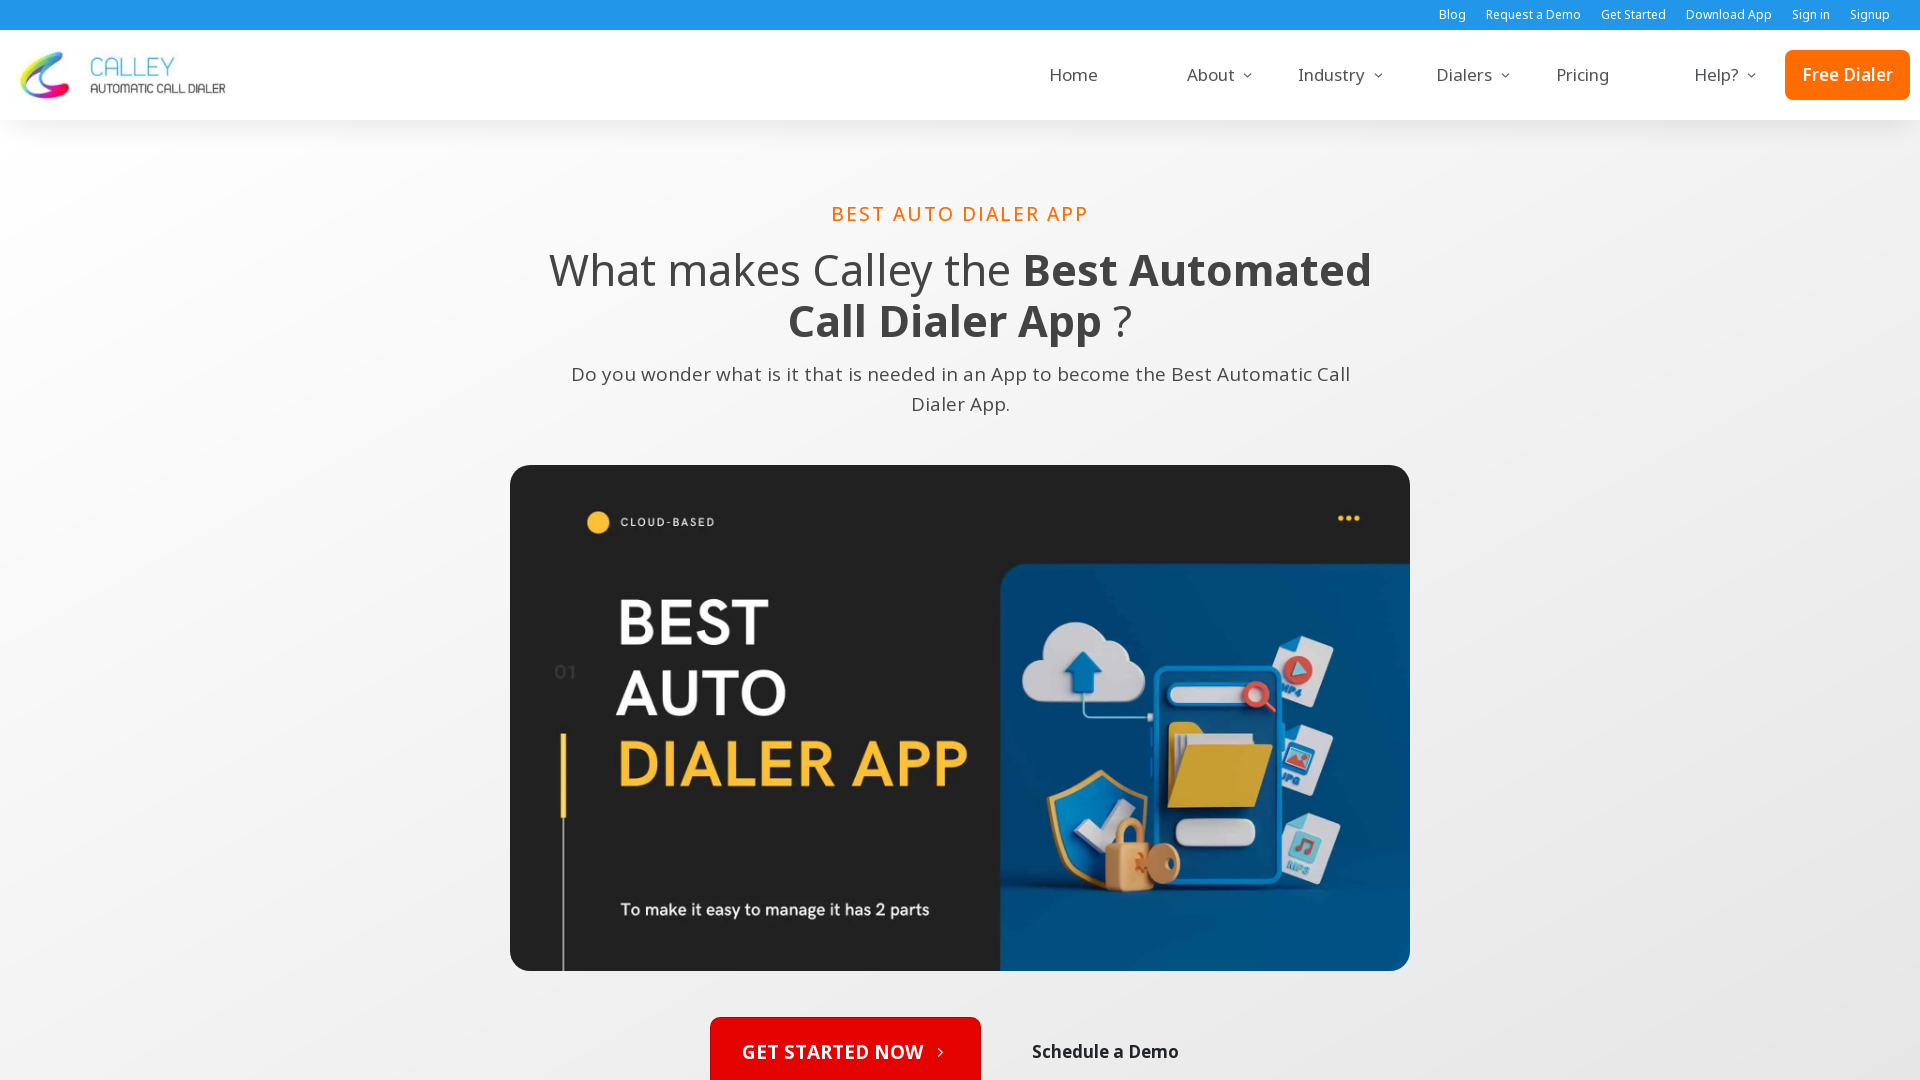